Tests alert confirmation dialog by entering a name in the input field and verifying the name appears in the confirm dialog text before accepting it

Starting URL: https://rahulshettyacademy.com/AutomationPractice/

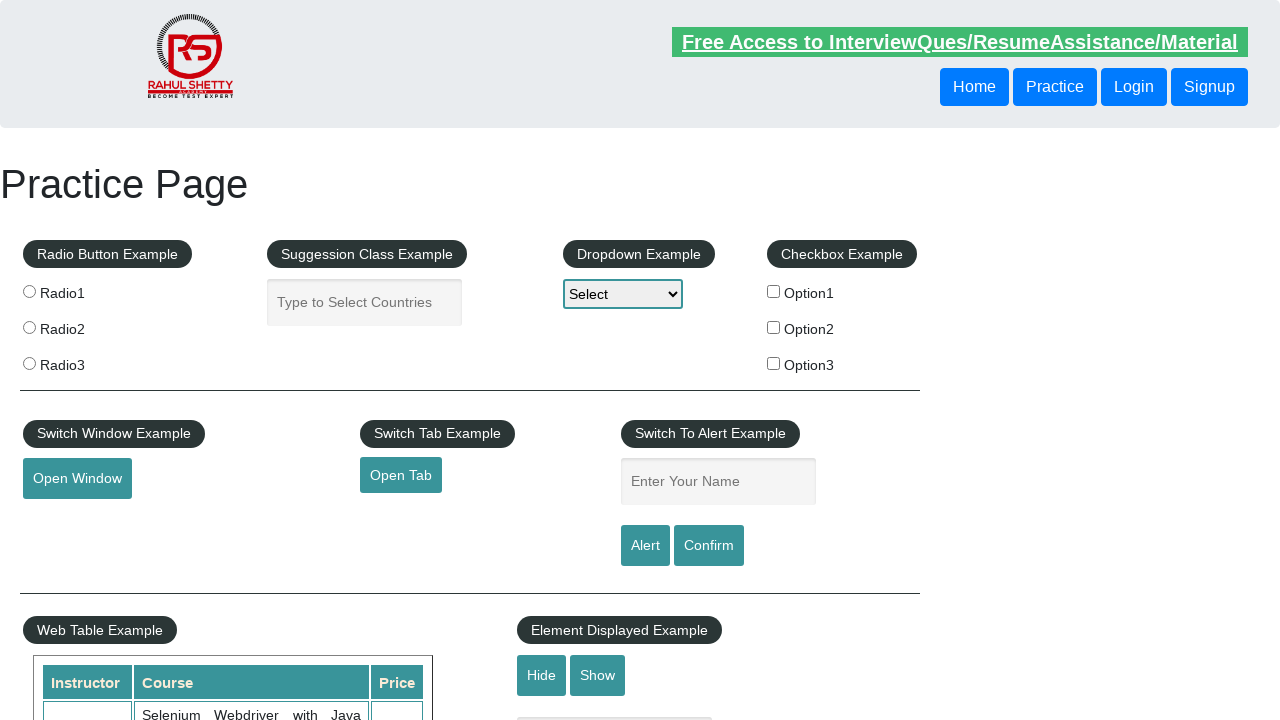

Entered 'Abhilash' in the name input field on #name
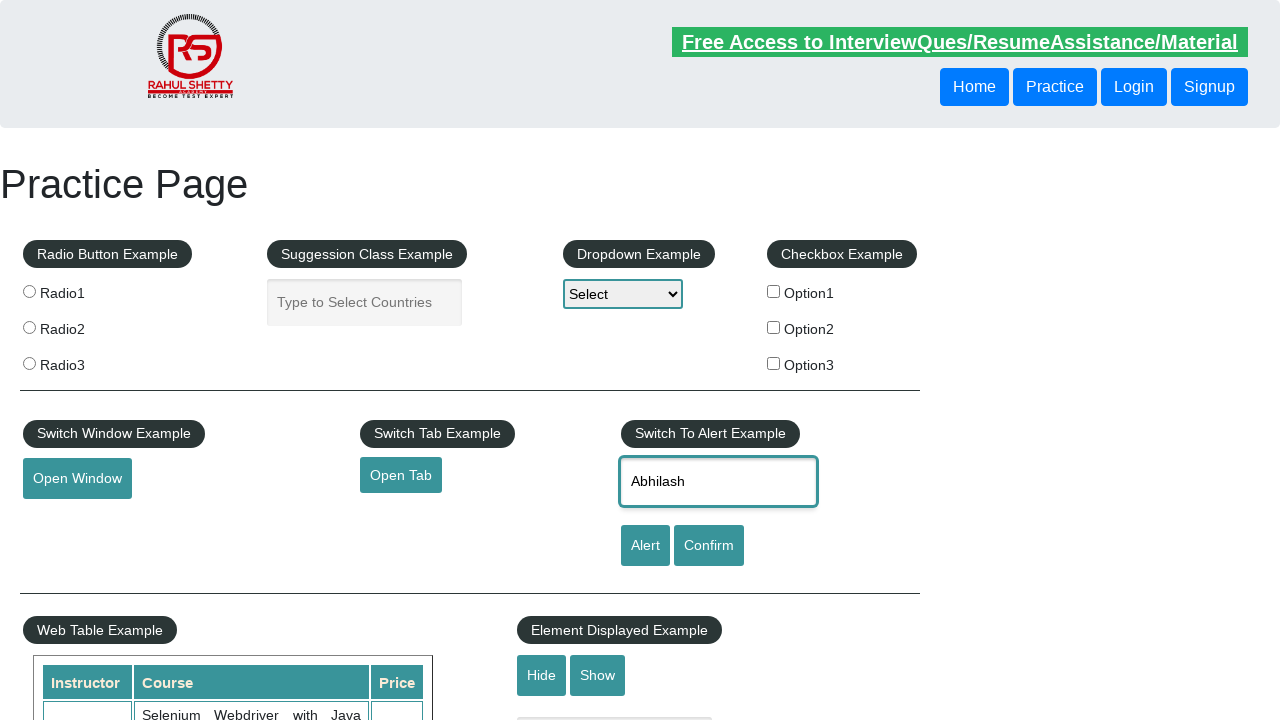

Clicked the confirm button to trigger alert dialog at (709, 546) on #confirmbtn
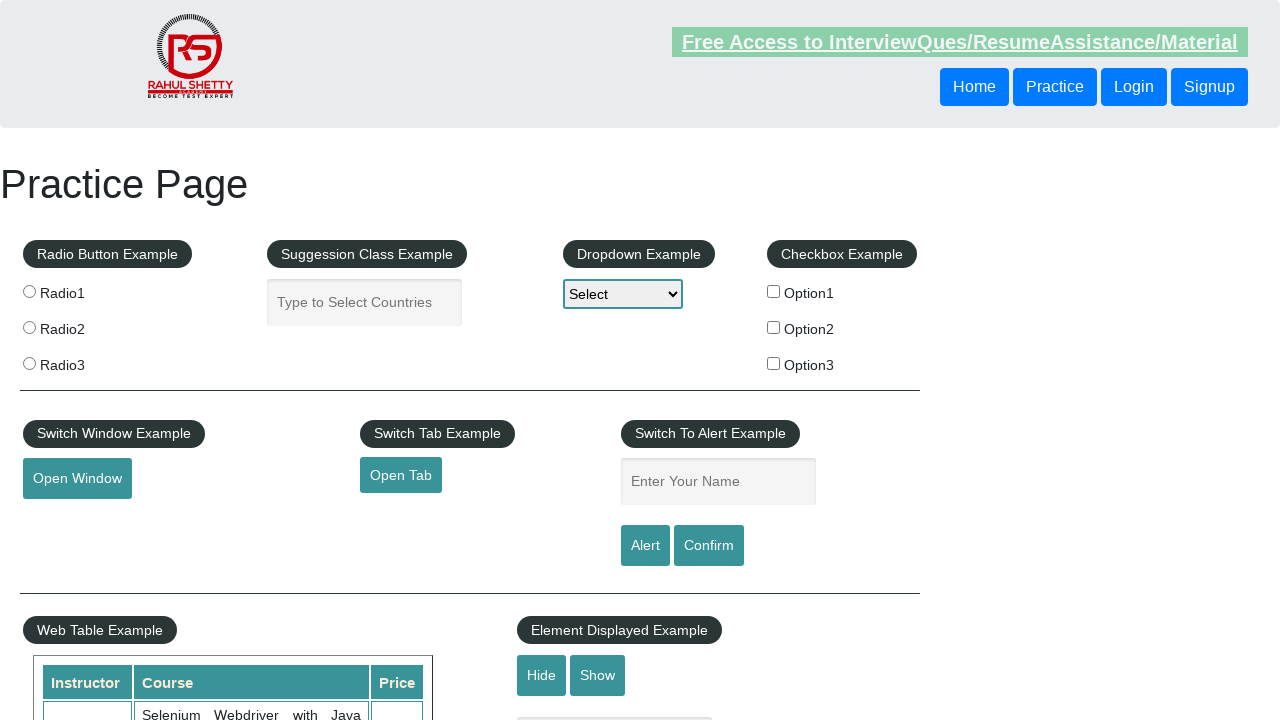

Set up dialog handler to accept confirmation dialog
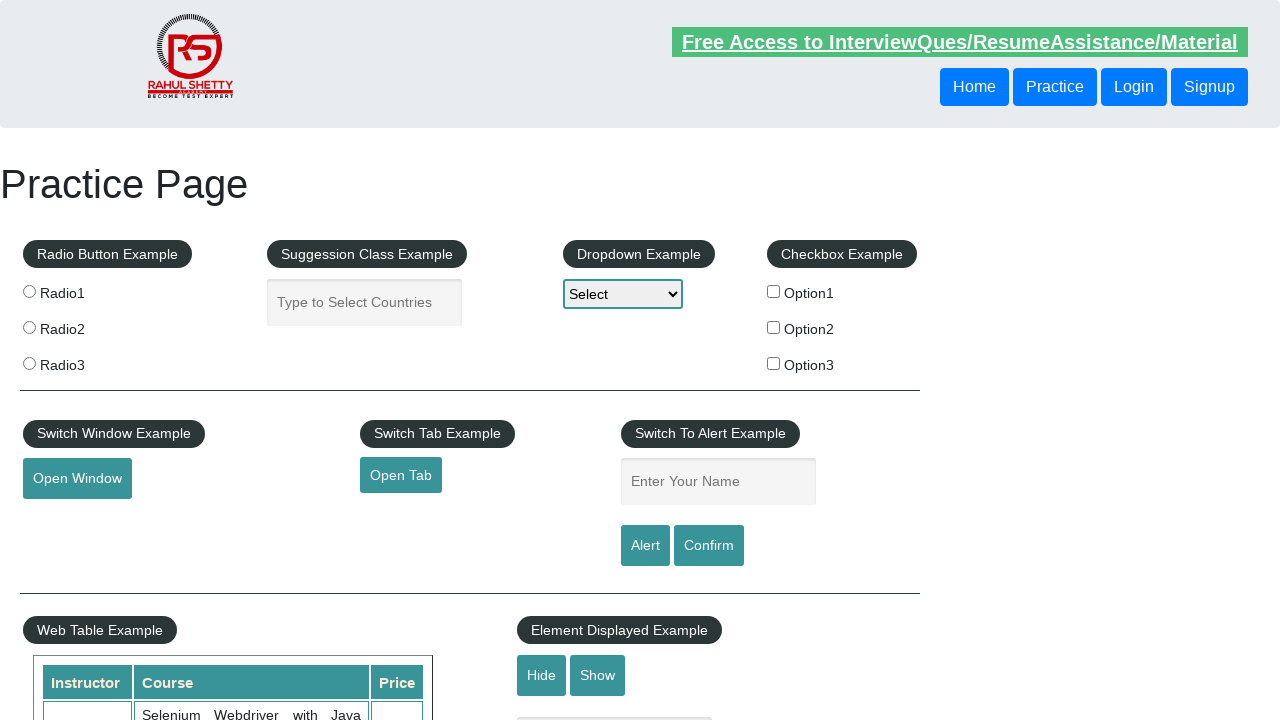

Waited for dialog to be processed
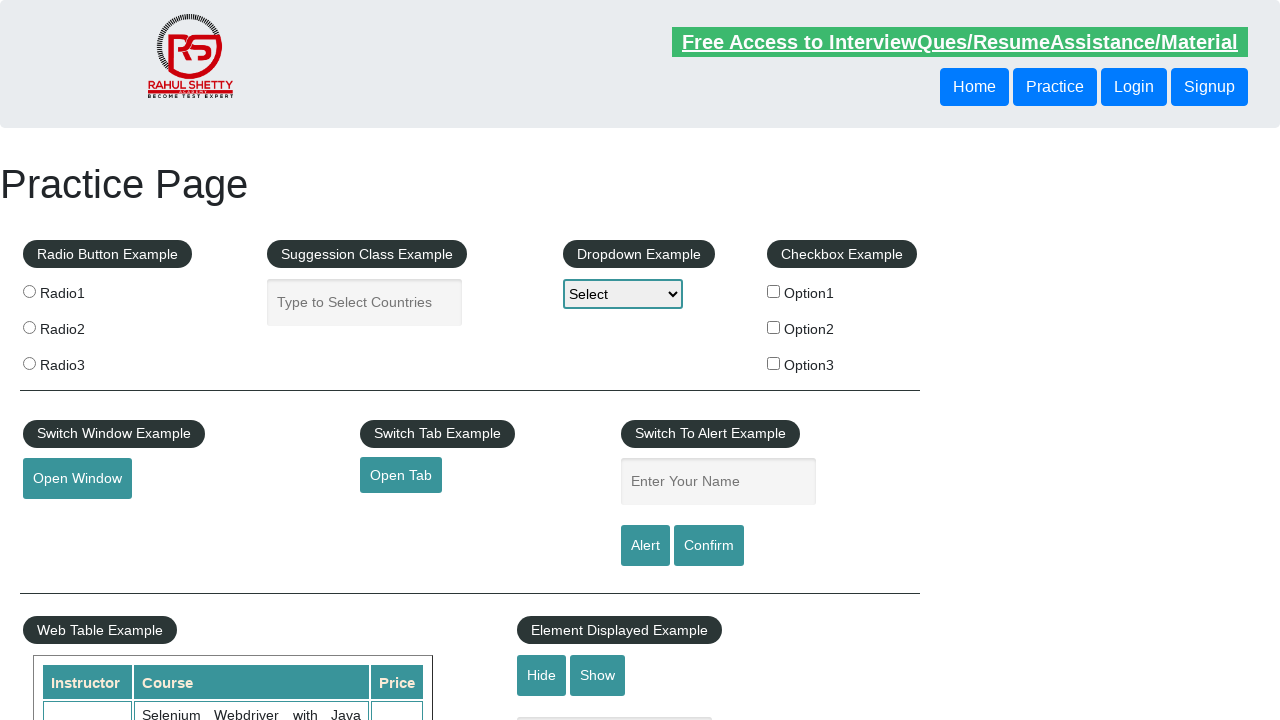

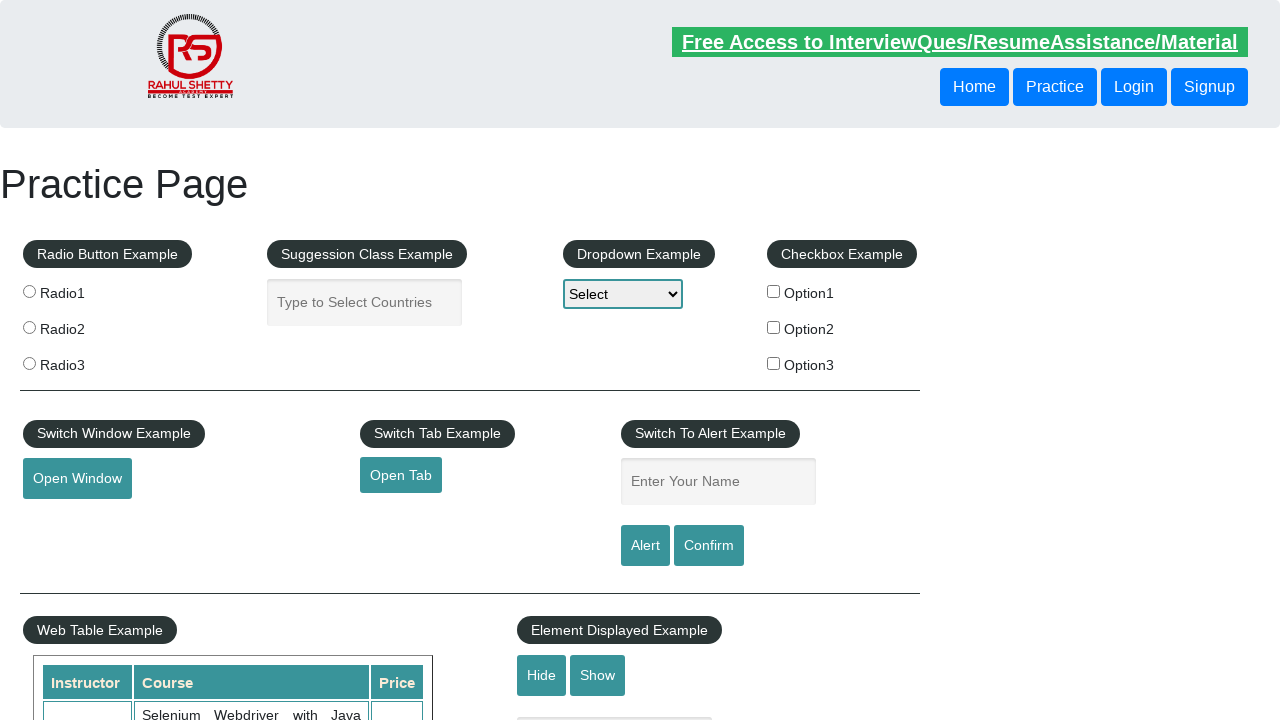